Fills out a student registration form with valid personal data including name, email, gender, mobile number, date of birth, subjects, hobbies, address, state and city, then submits the form.

Starting URL: https://demoqa.com/automation-practice-form

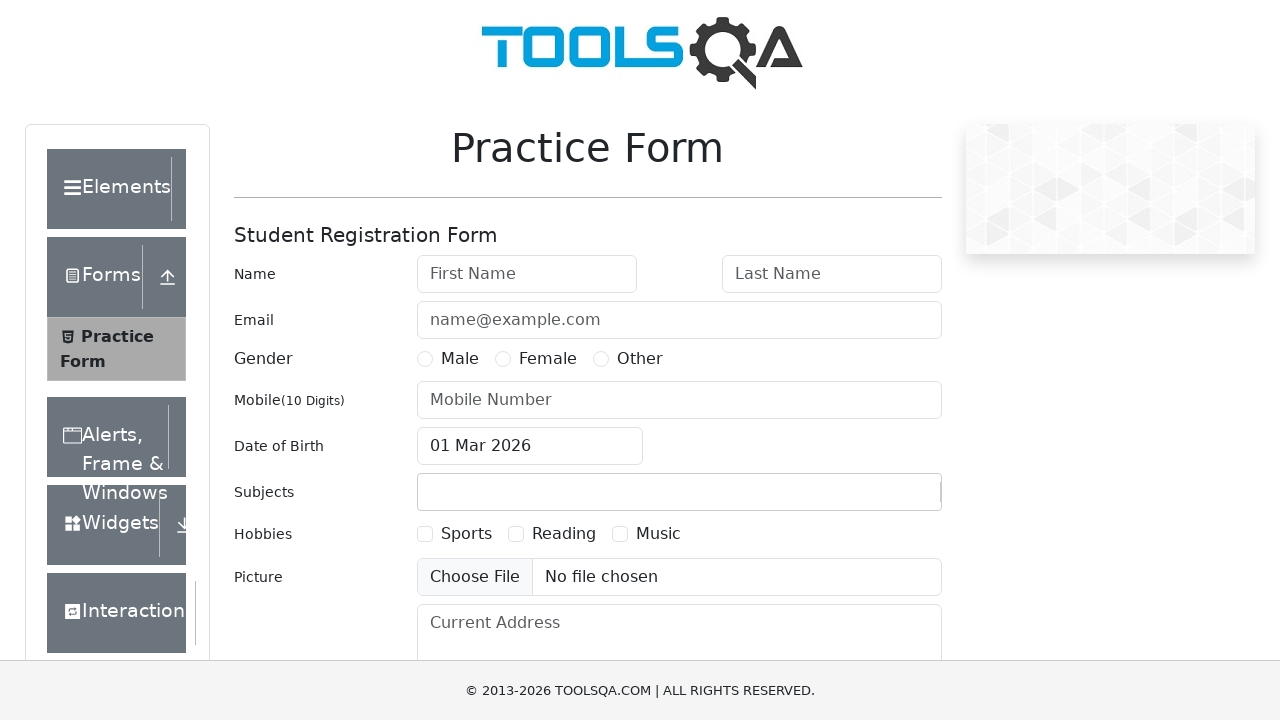

Filled first name field with 'John' on #firstName
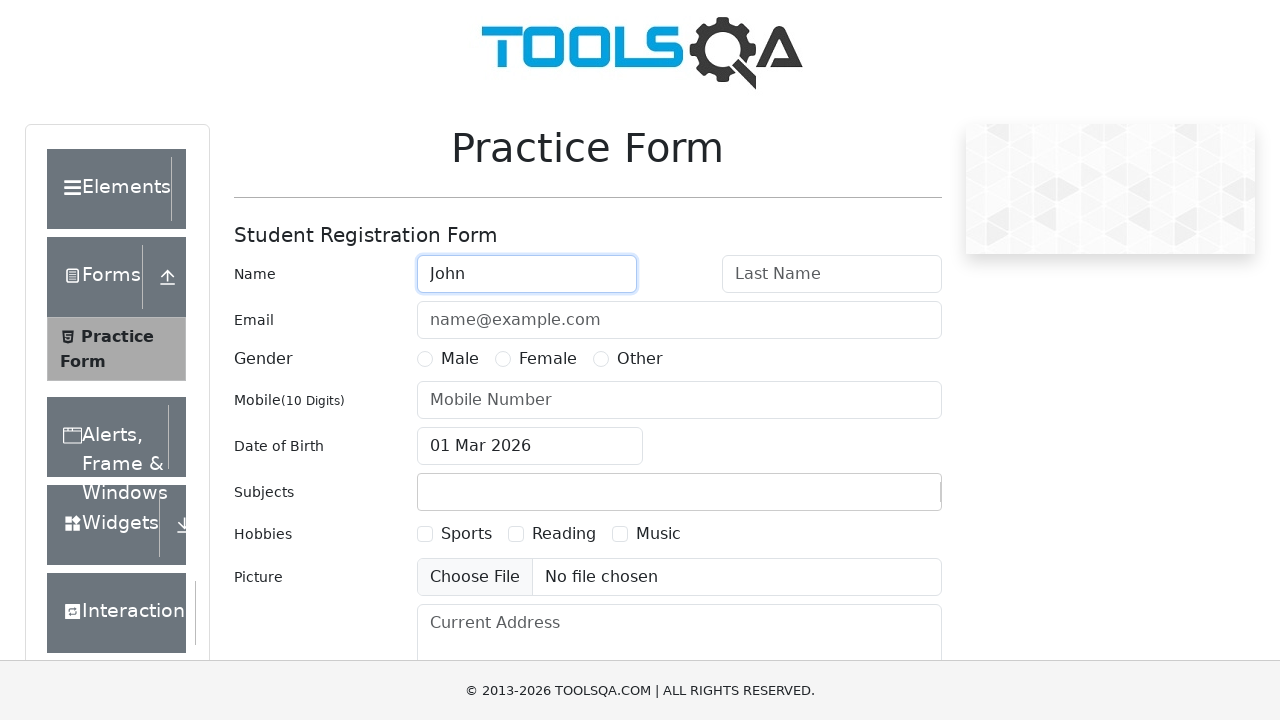

Filled last name field with 'Doe' on #lastName
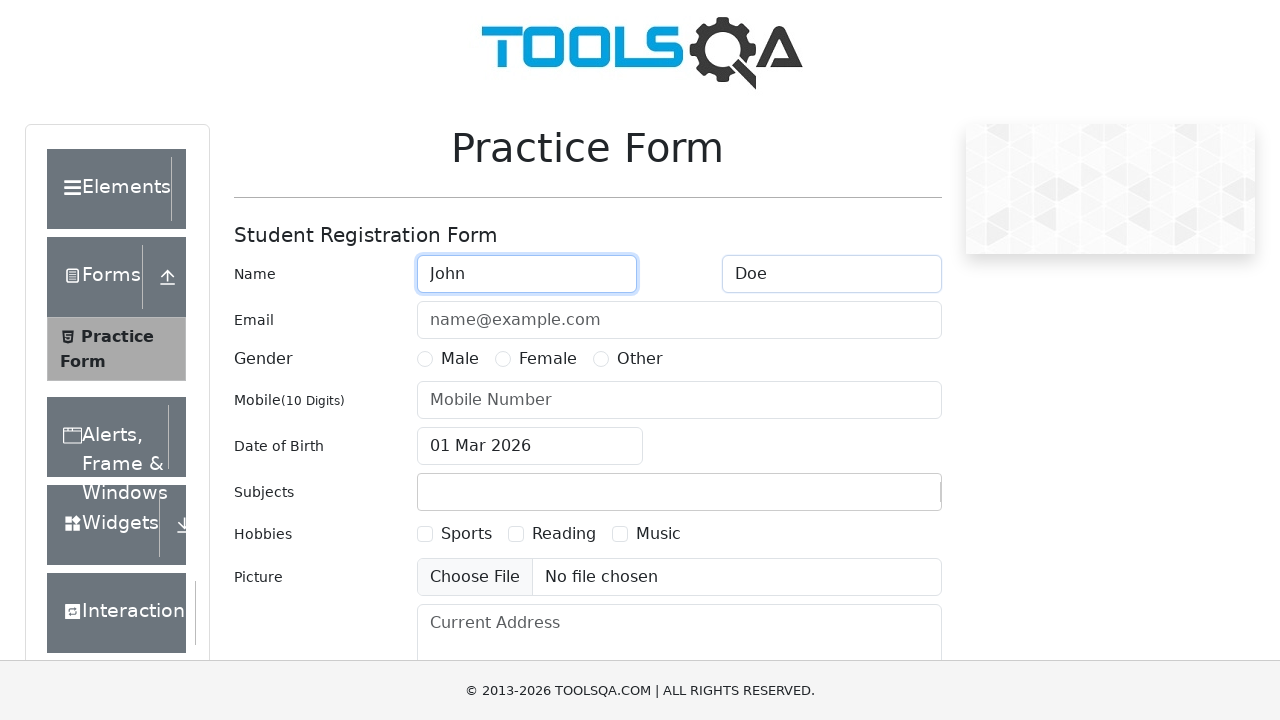

Filled email field with 'johndoe@example.com' on #userEmail
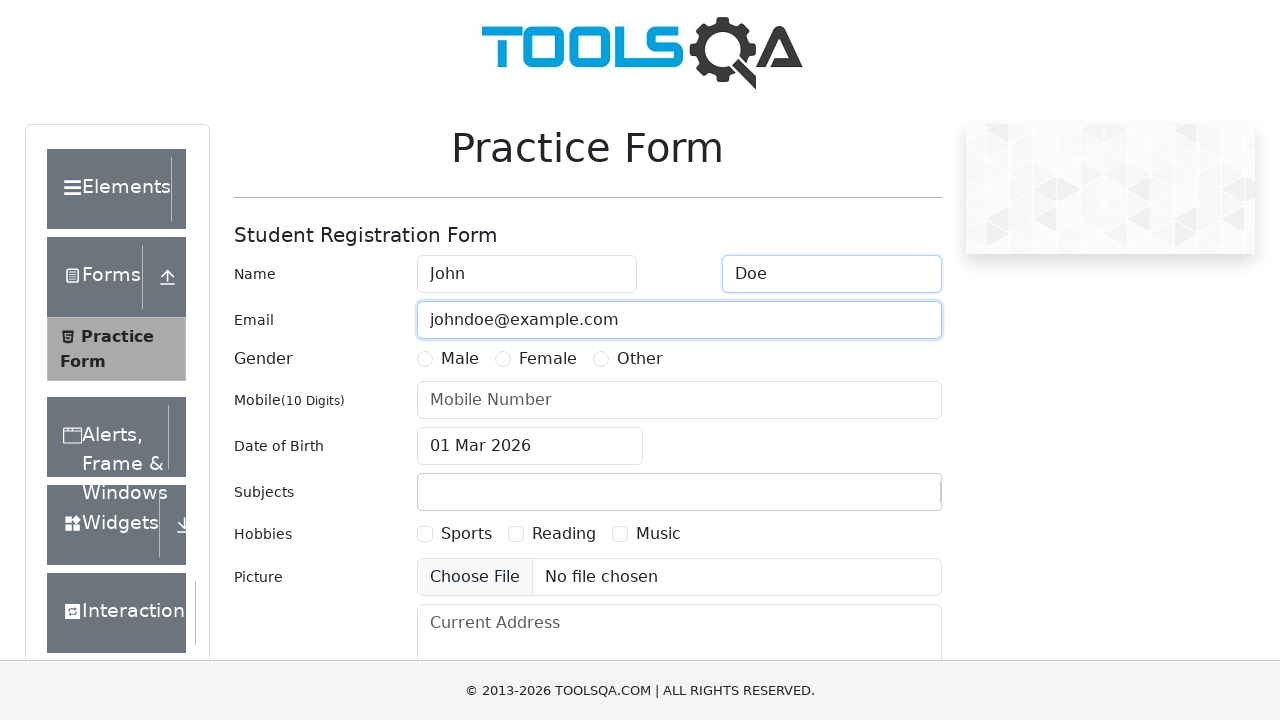

Selected Male gender radio button
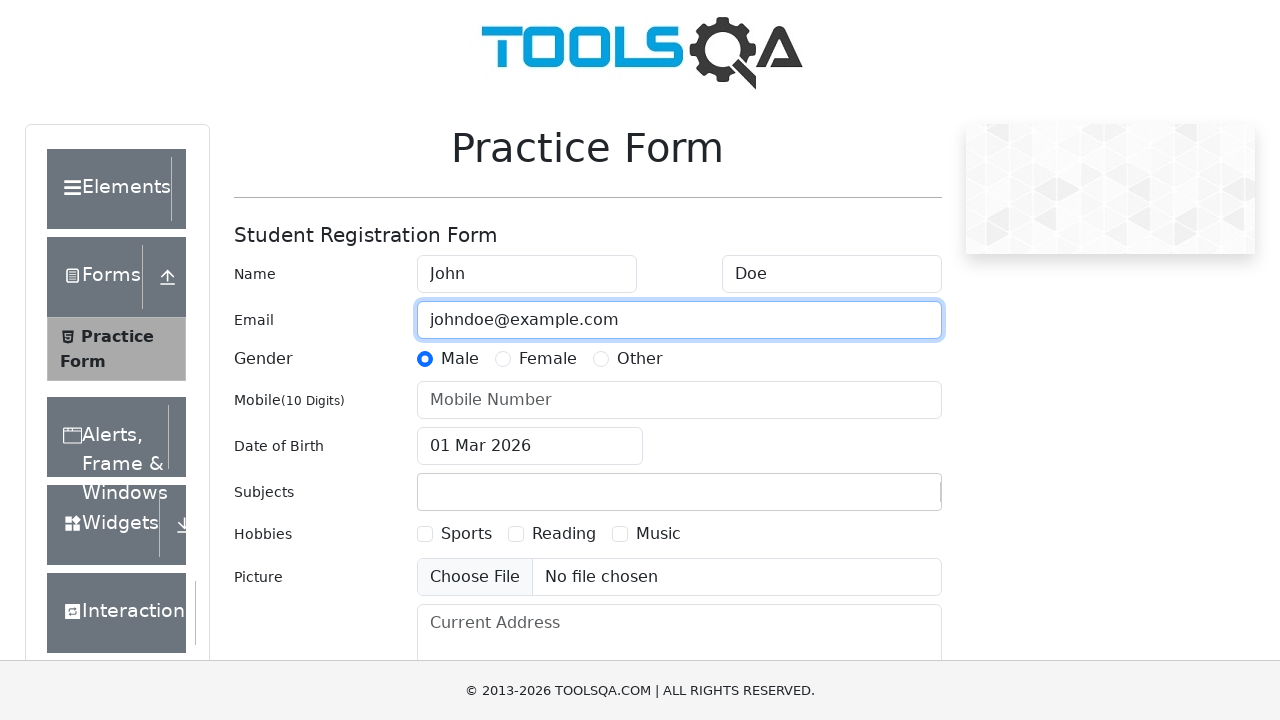

Filled mobile number field with '1234567890' on #userNumber
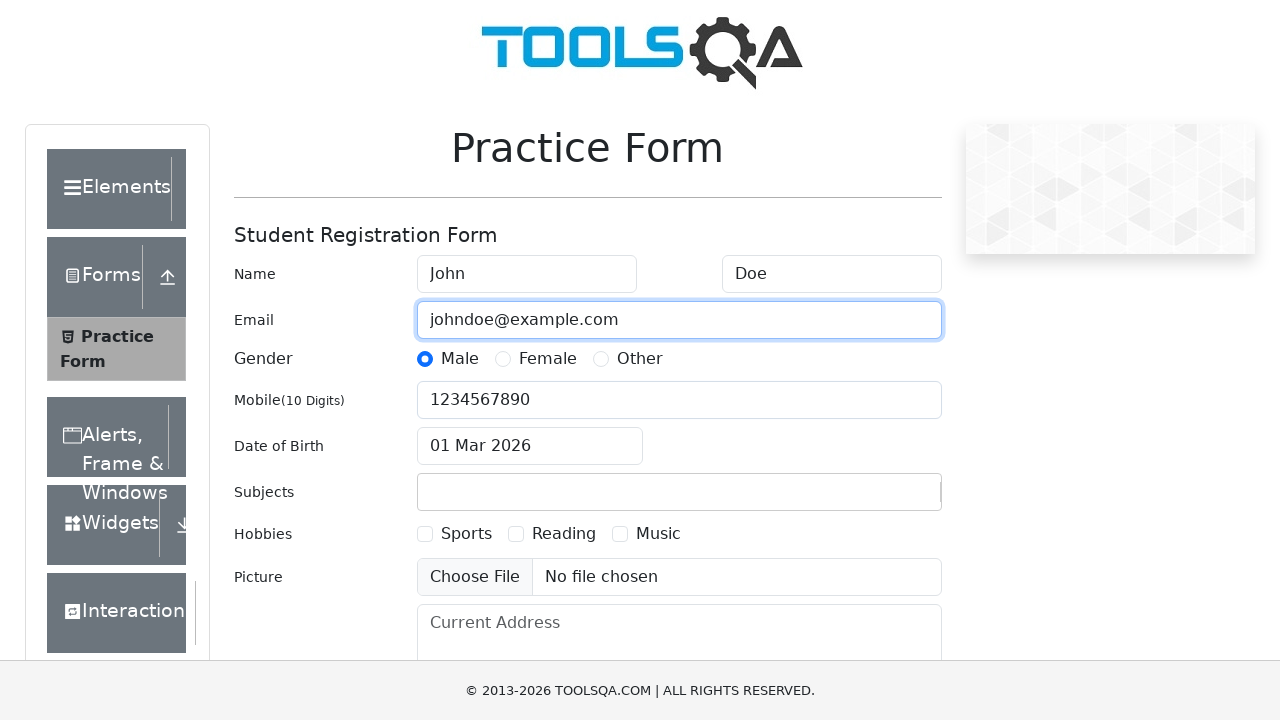

Clicked date of birth input field at (530, 446) on #dateOfBirthInput
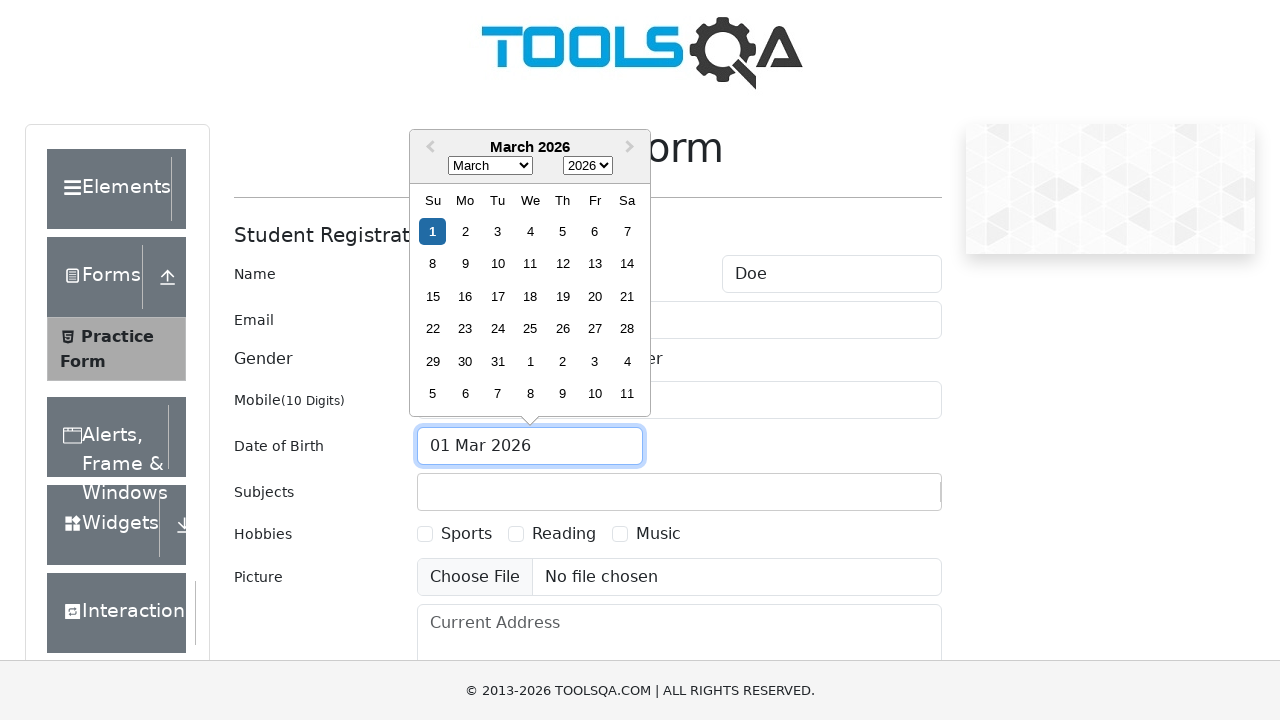

Selected all text in date of birth field
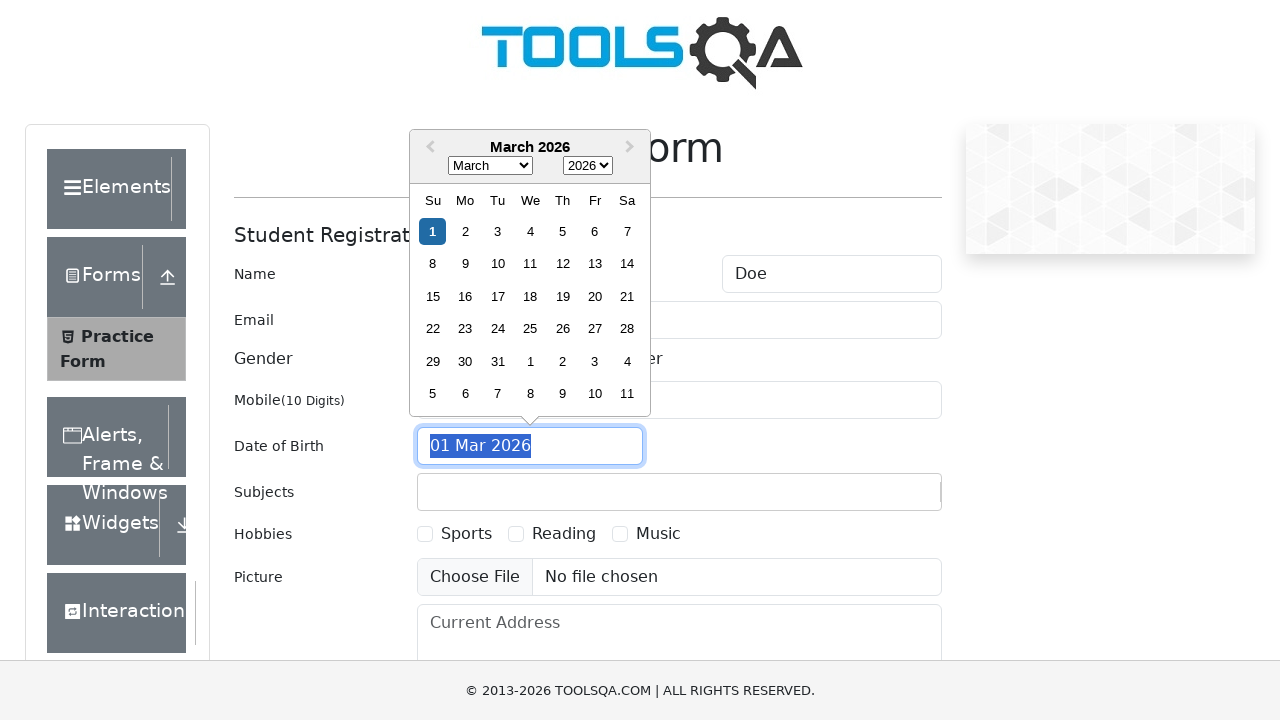

Typed date of birth '15 May 1990'
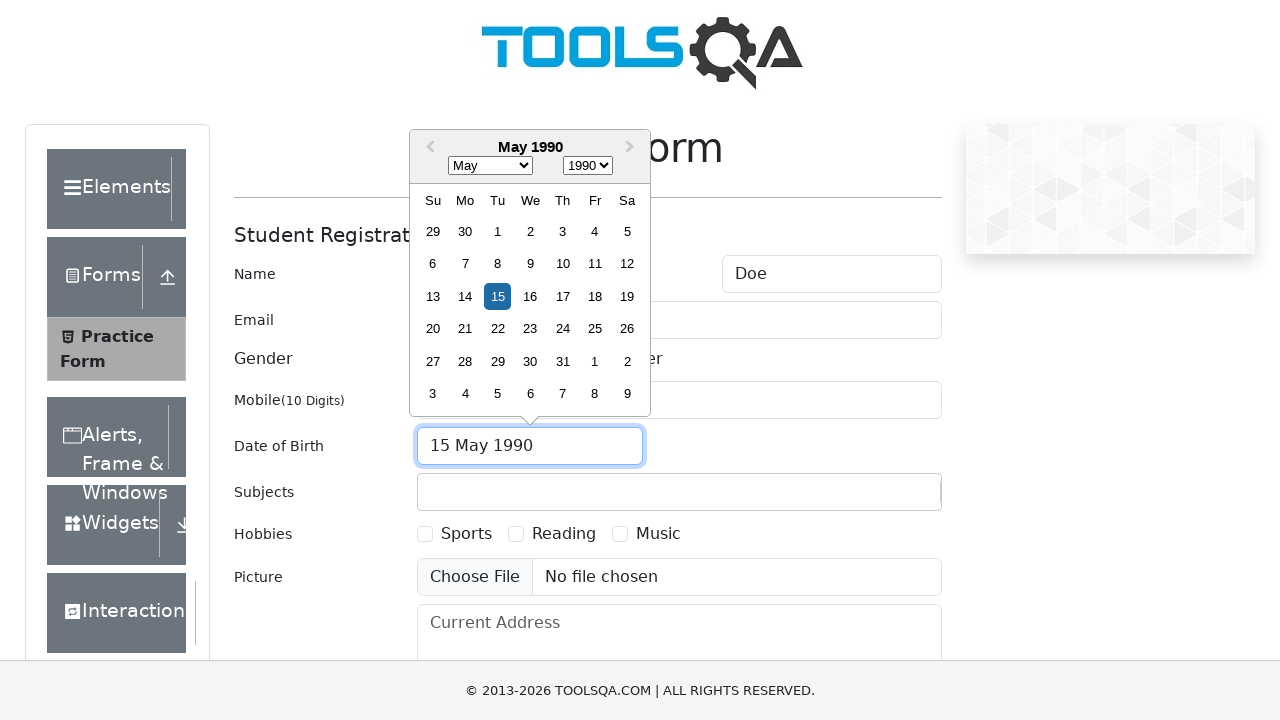

Pressed Escape to close date picker
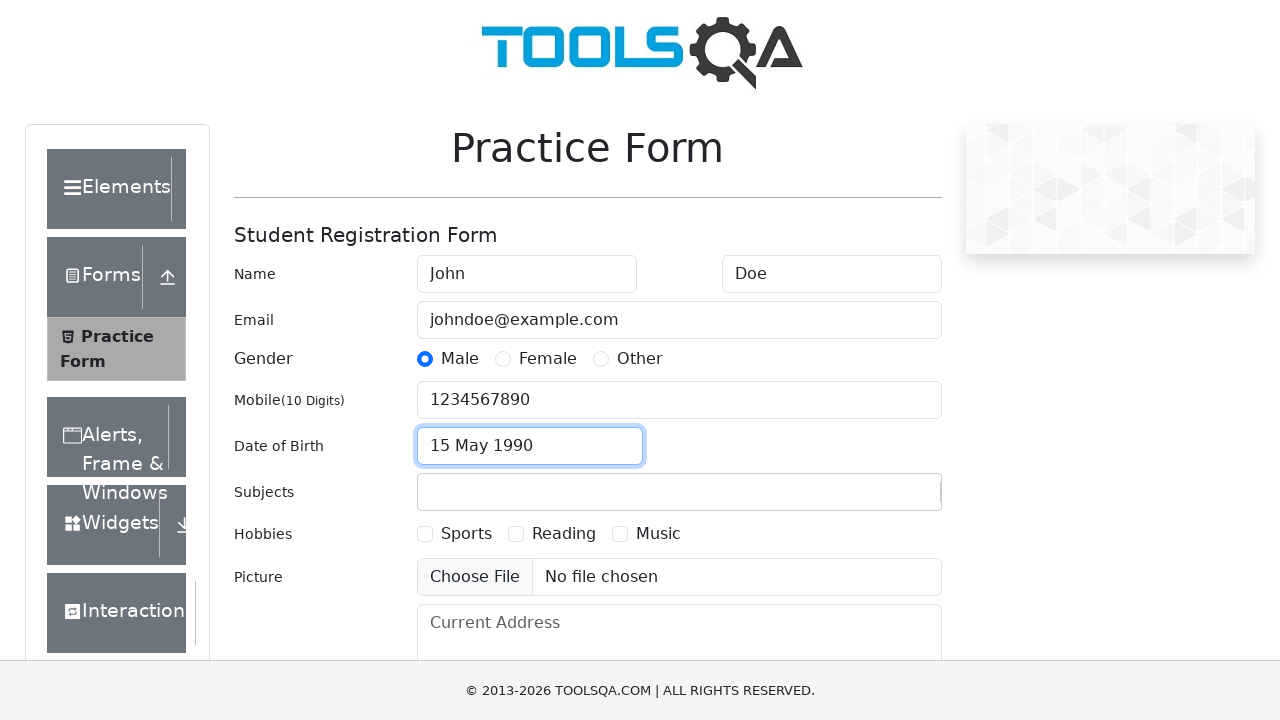

Filled subjects field with 'Maths' on #subjectsInput
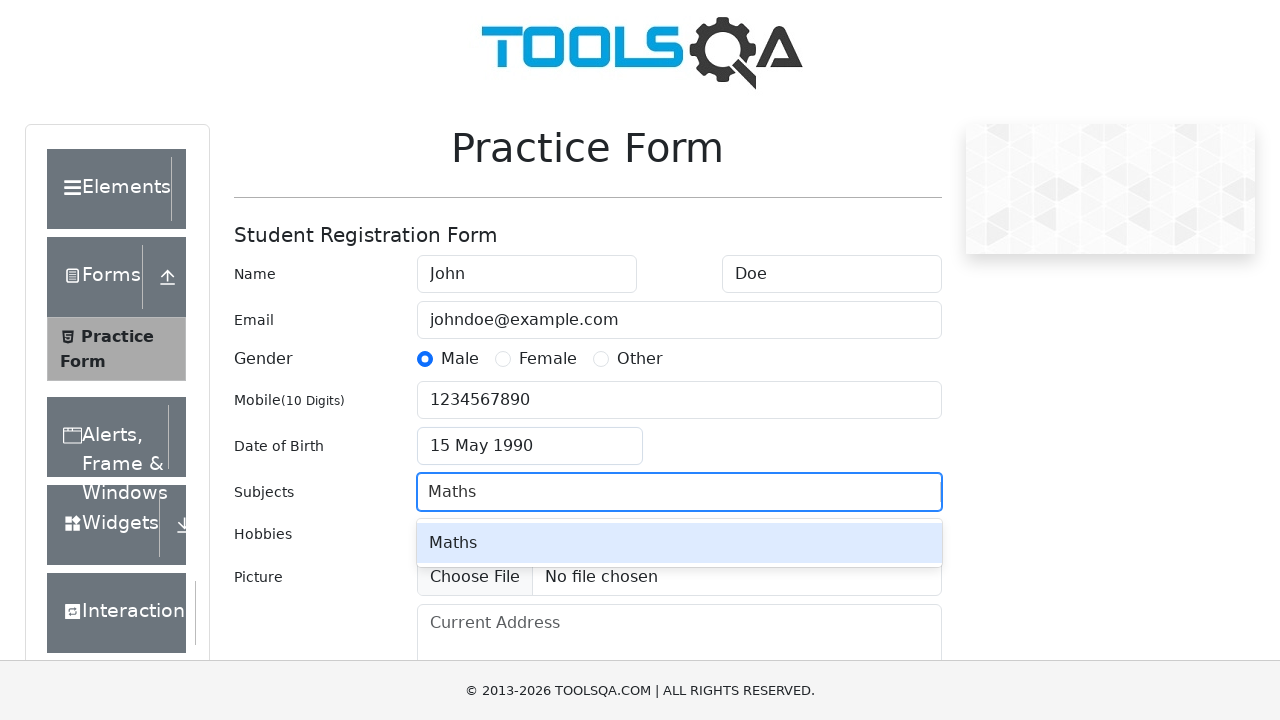

Pressed Enter to confirm subject selection
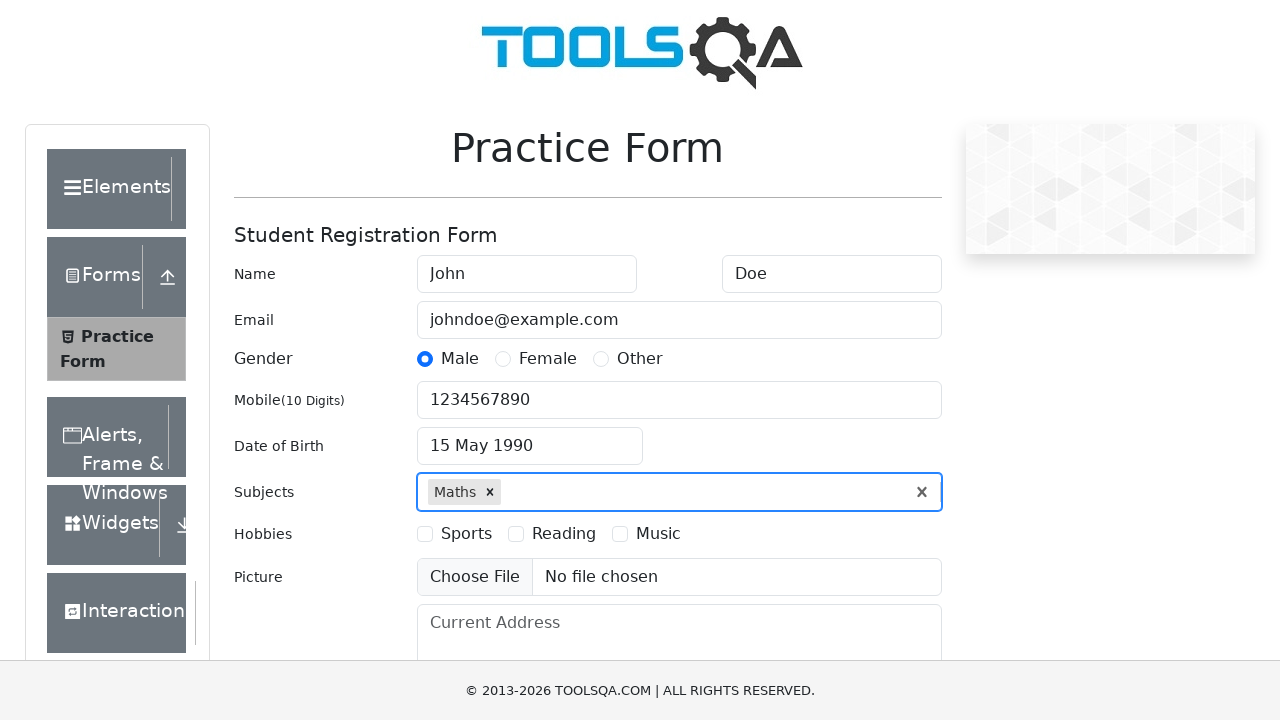

Selected first hobby checkbox
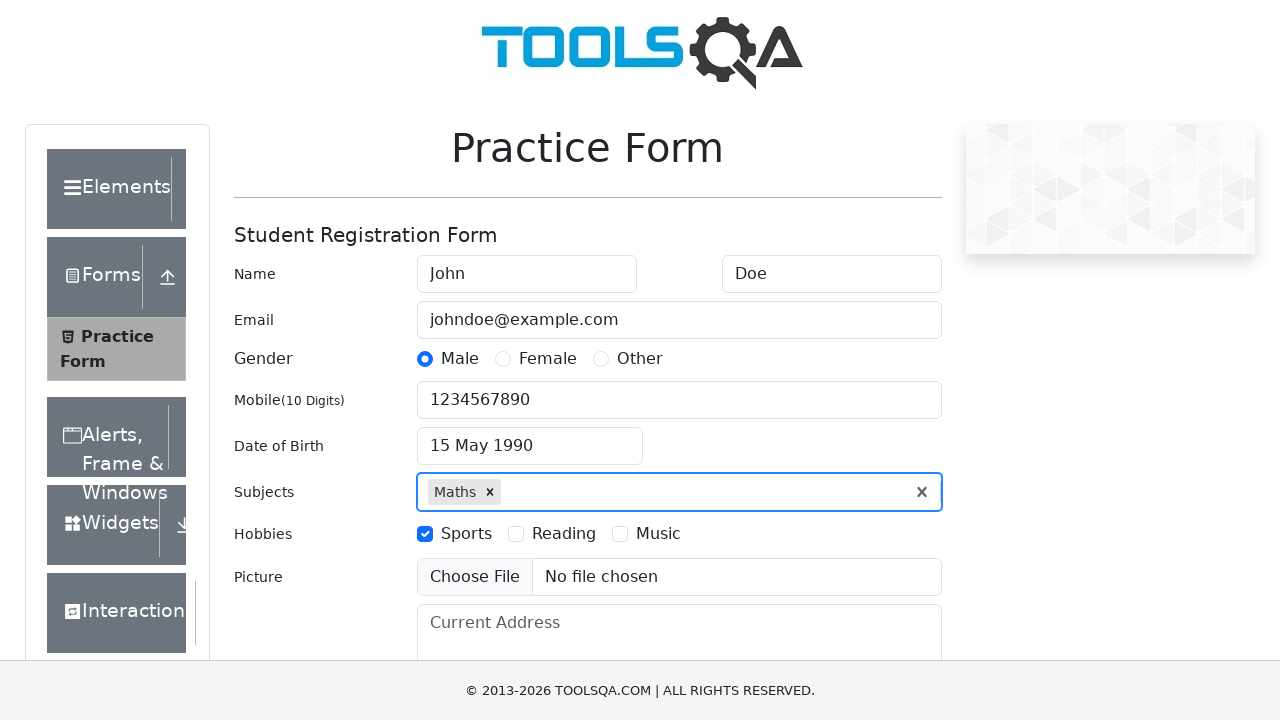

Selected second hobby checkbox
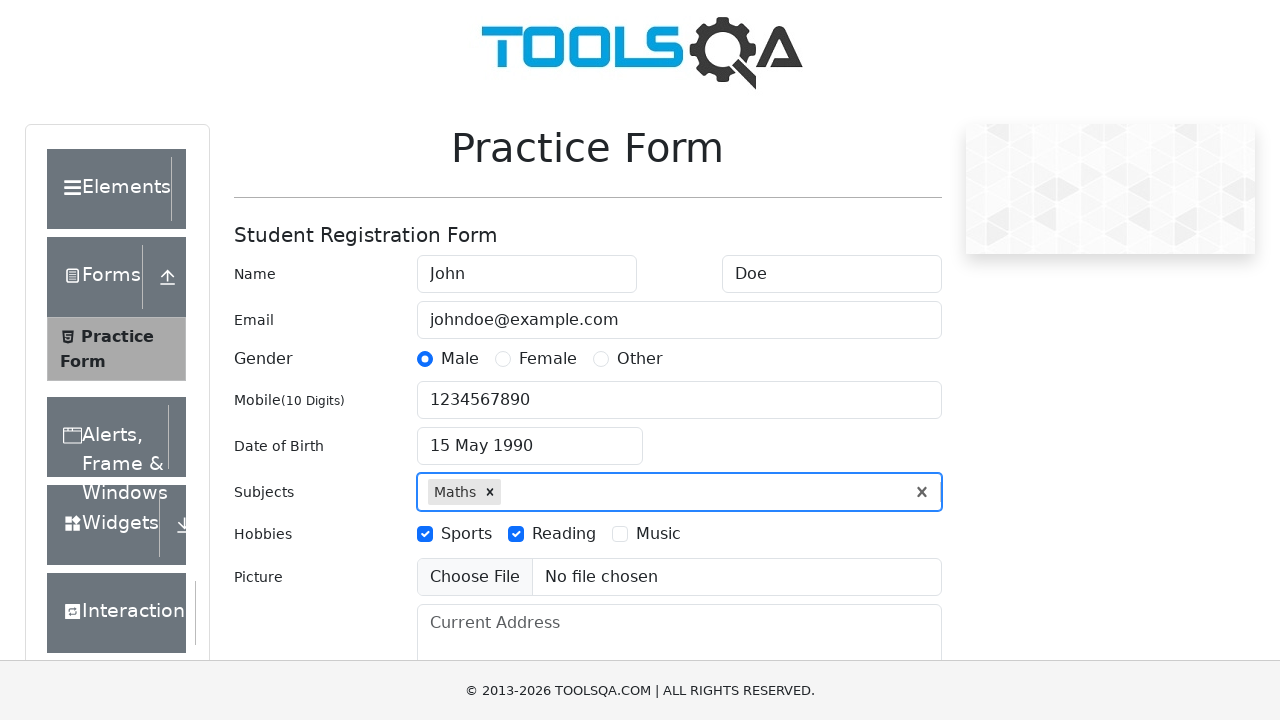

Filled current address field with '123 Main Street, City, Country' on #currentAddress
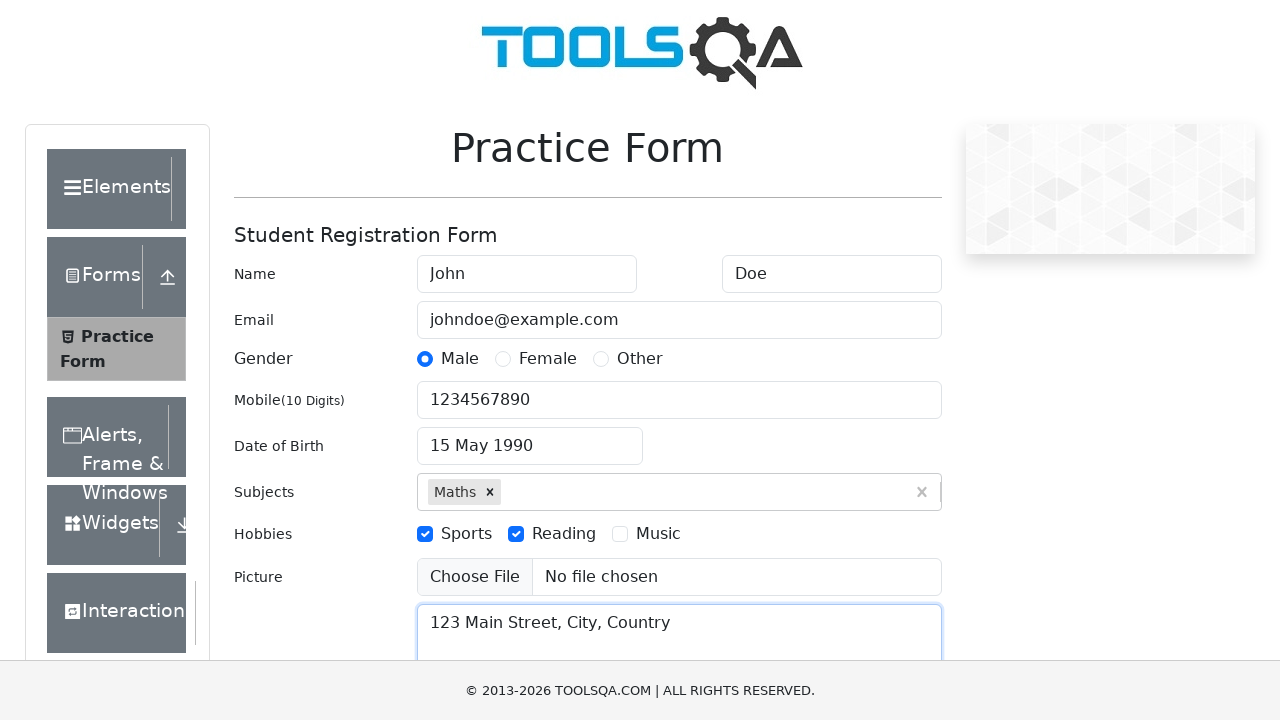

Clicked state dropdown input at (430, 437) on #react-select-3-input
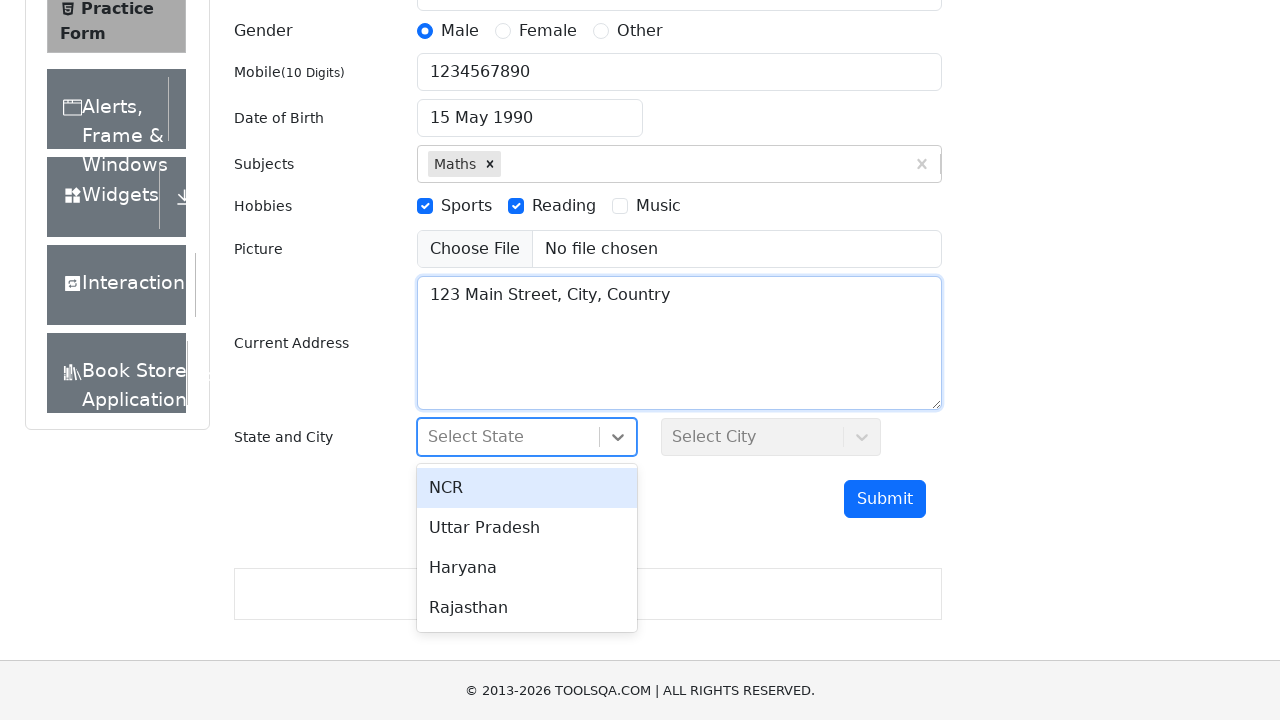

Filled state field with 'NCR' on #react-select-3-input
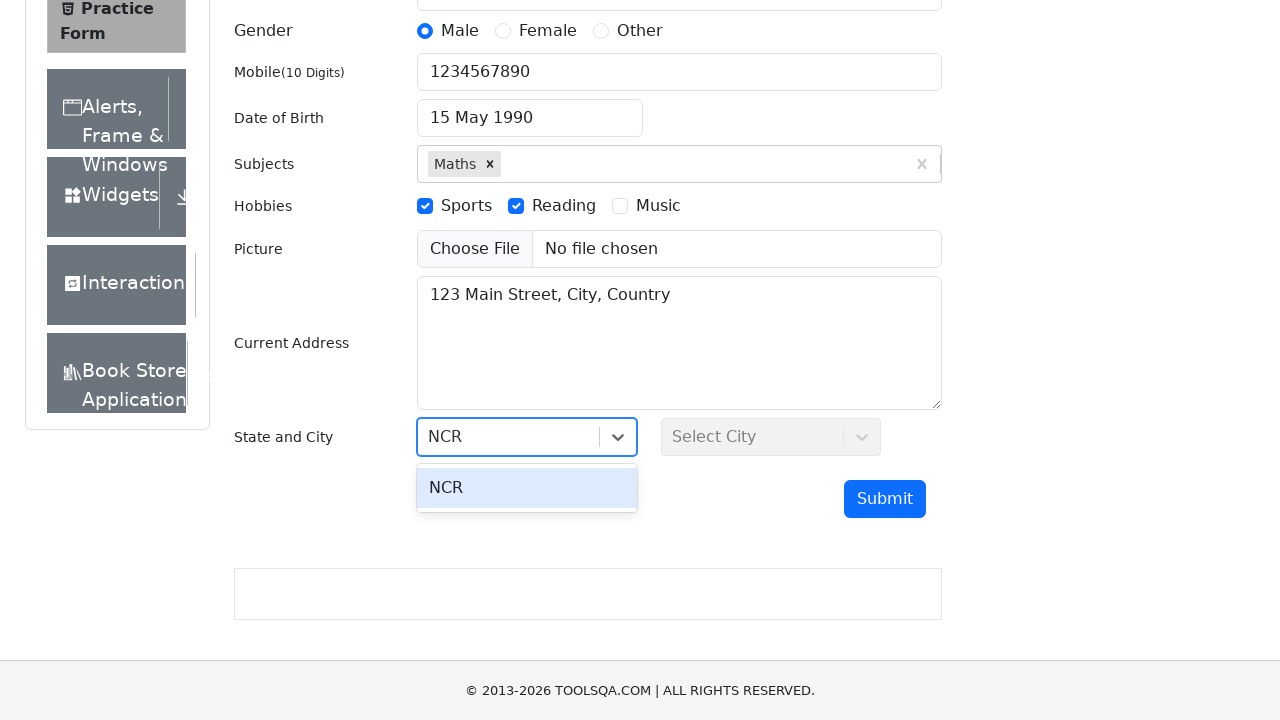

Pressed Enter to confirm state selection
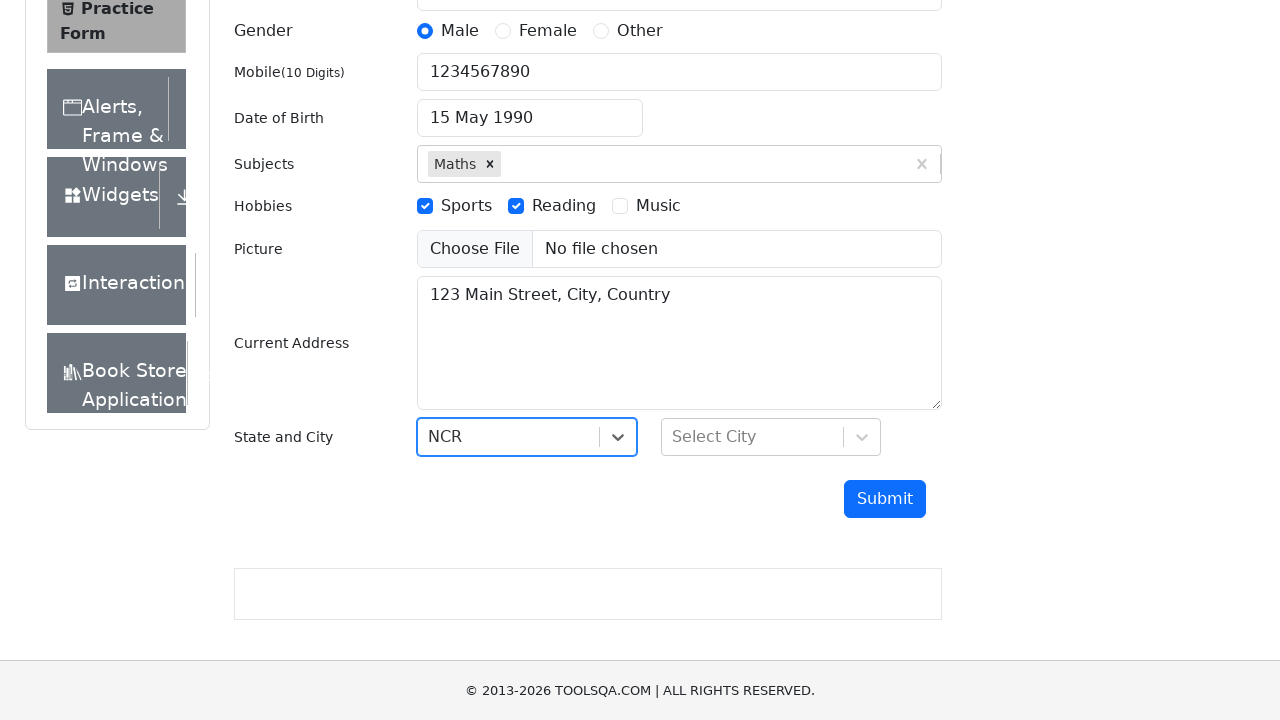

Clicked city dropdown input at (674, 437) on #react-select-4-input
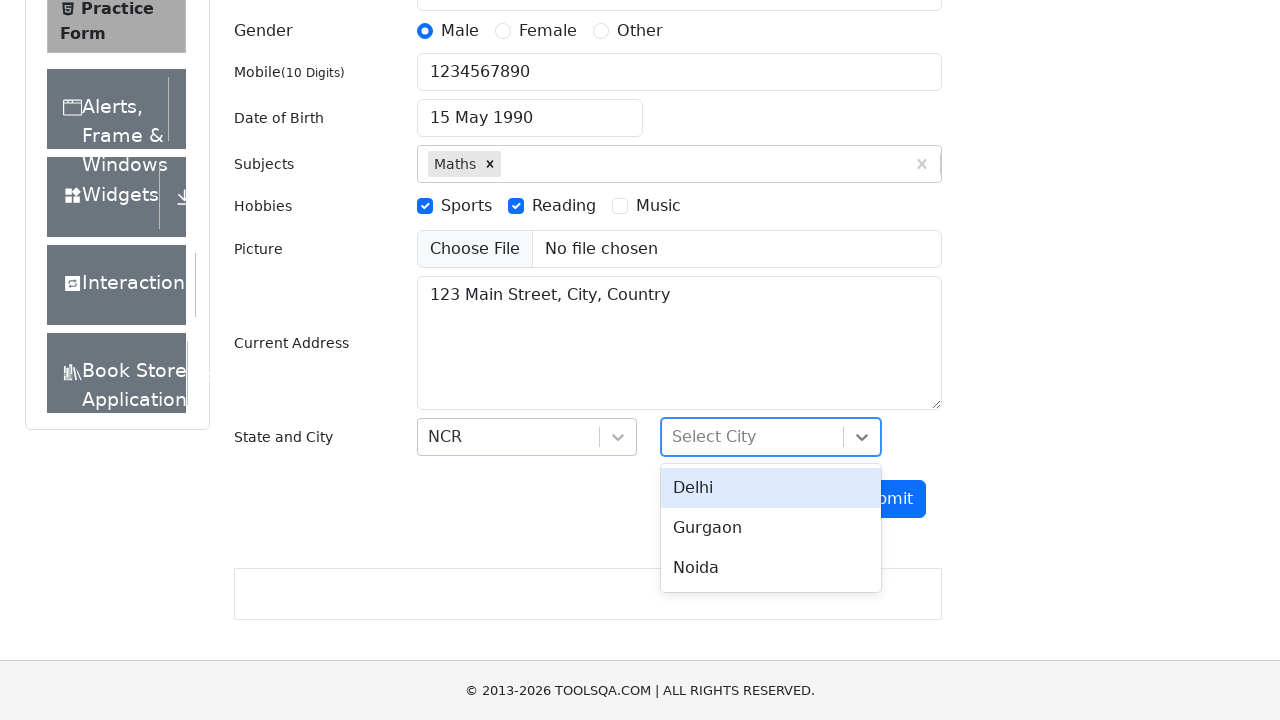

Filled city field with 'Delhi' on #react-select-4-input
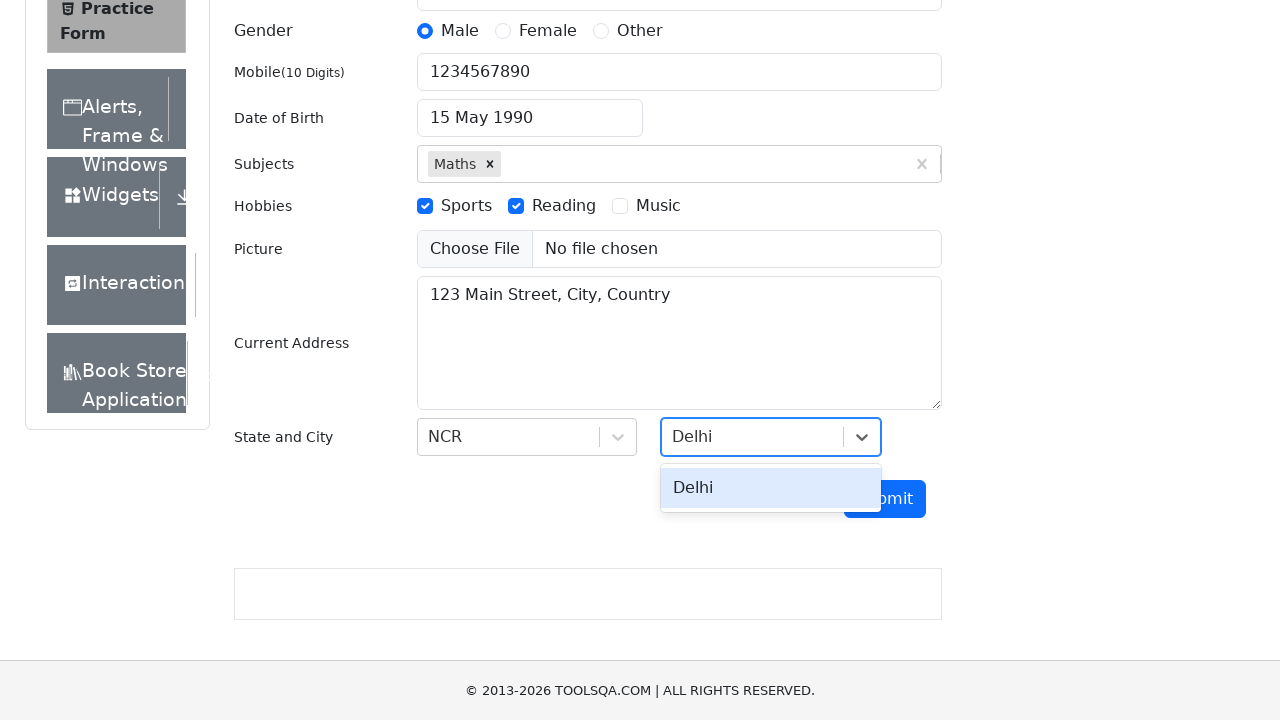

Pressed Enter to confirm city selection
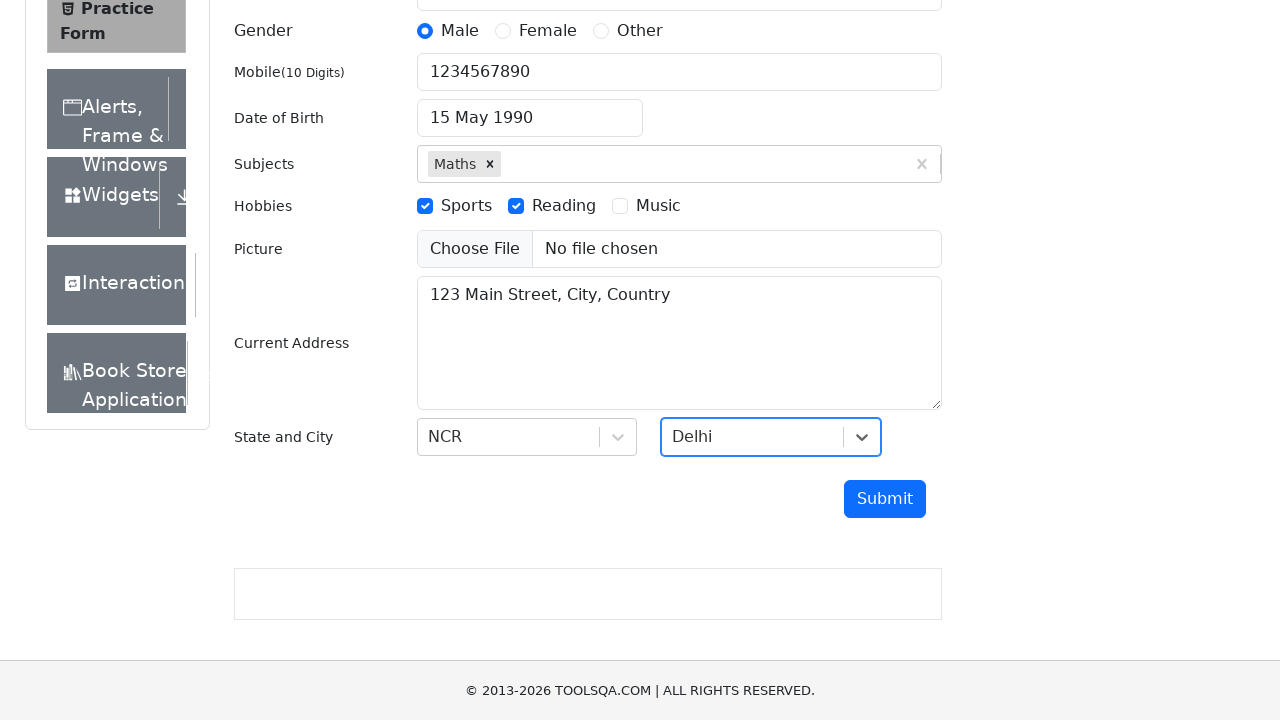

Clicked submit button to submit the registration form at (885, 499) on #submit
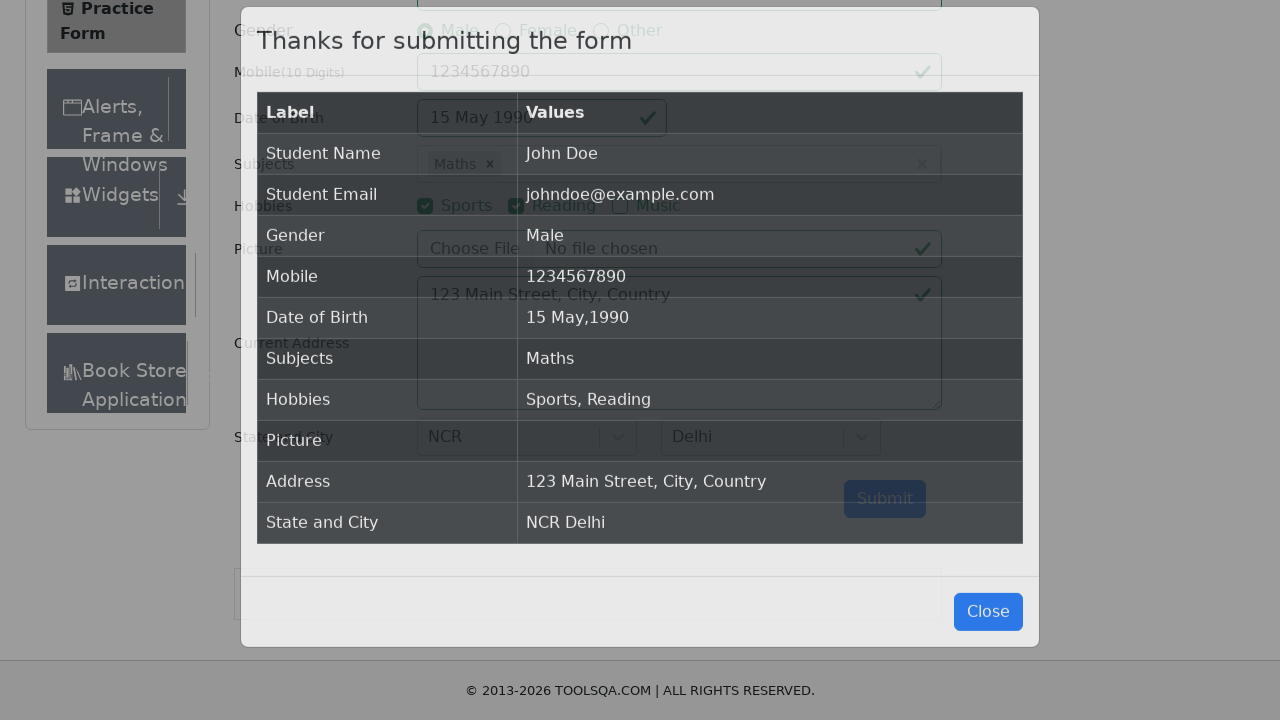

Waited 1 second for form submission to complete
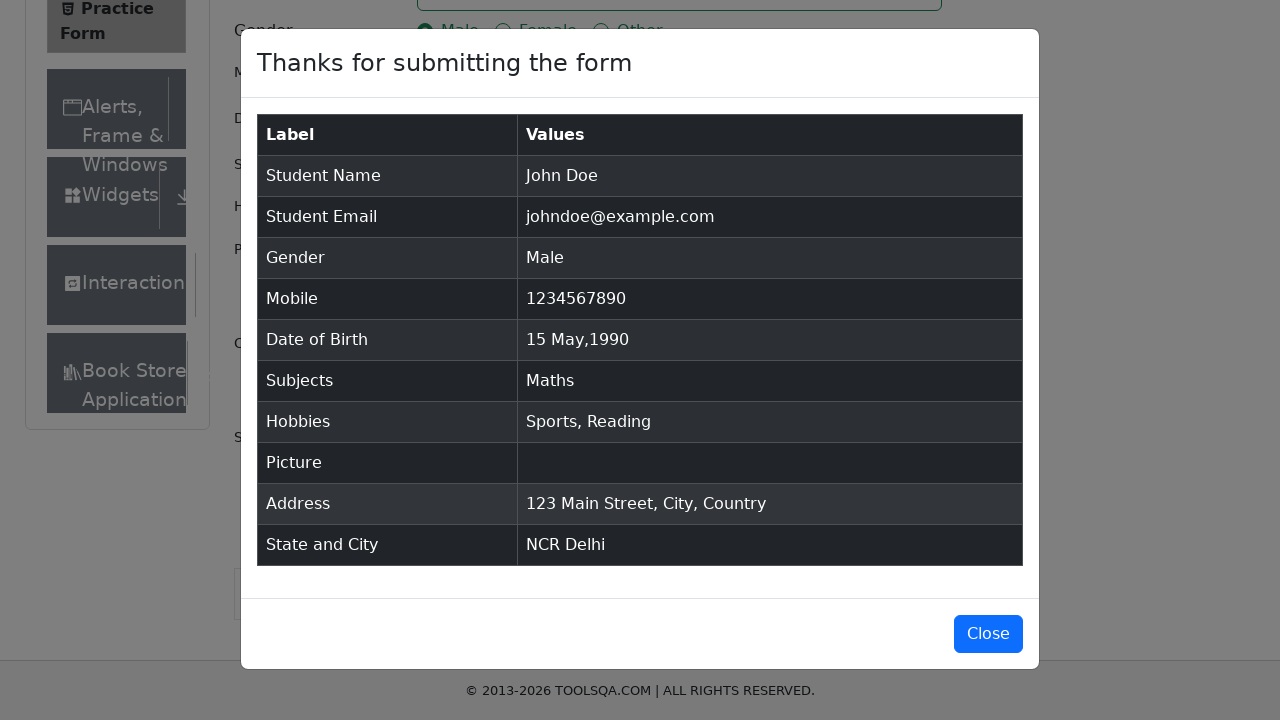

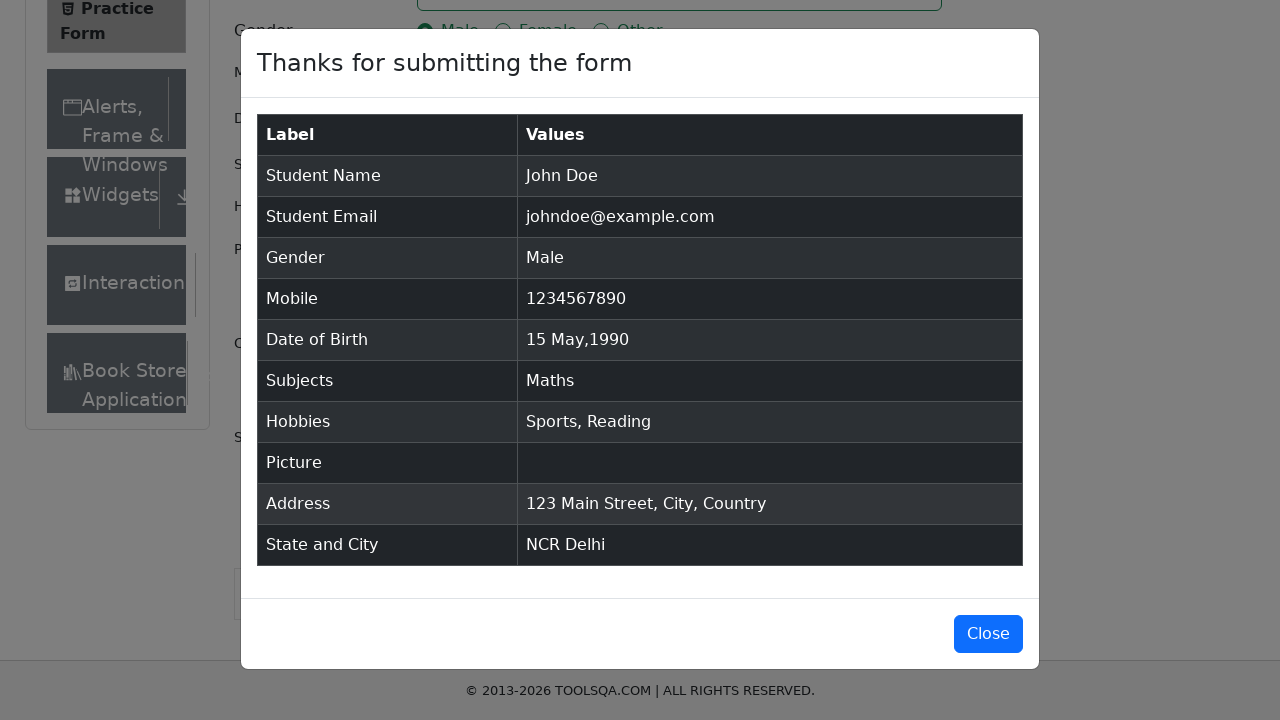